Tests multi-window handling by clicking a link that opens a new browser window, then switches between windows and closes a specific window based on its title.

Starting URL: https://opensource-demo.orangehrmlive.com/web/index.php/auth/login

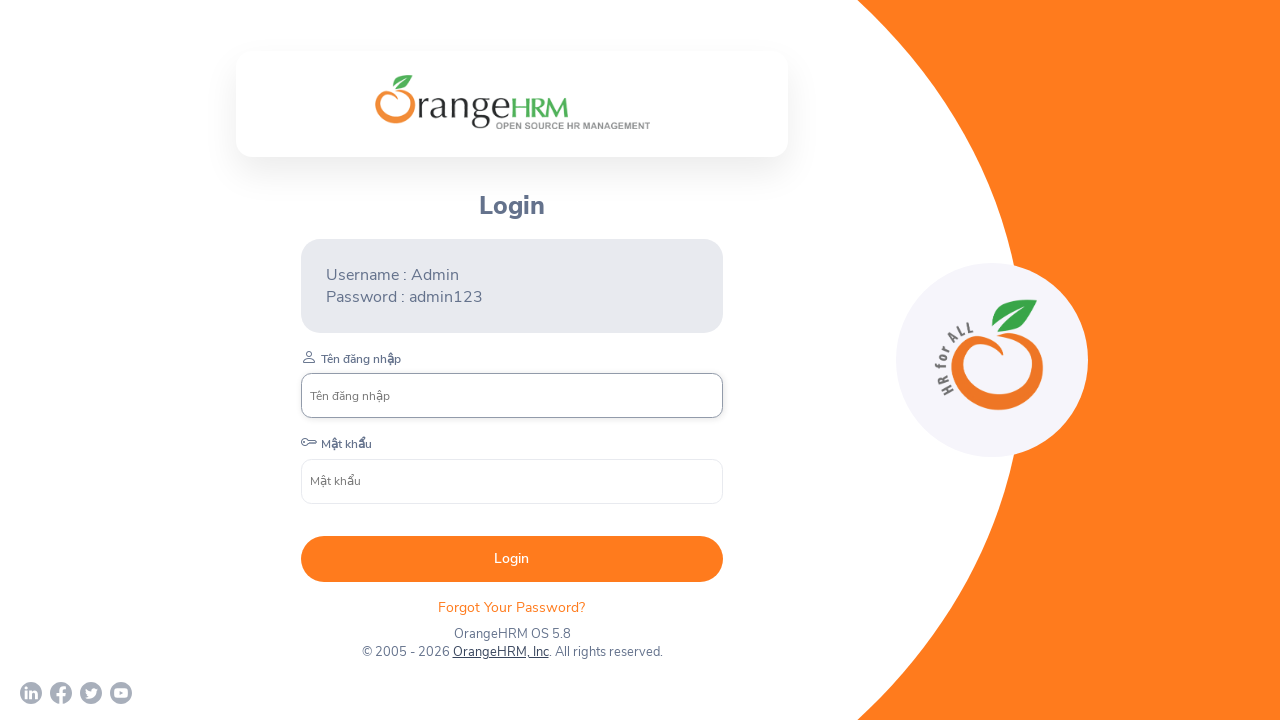

Clicked OrangeHRM, Inc link and new window opened at (500, 652) on xpath=//a[normalize-space()='OrangeHRM, Inc']
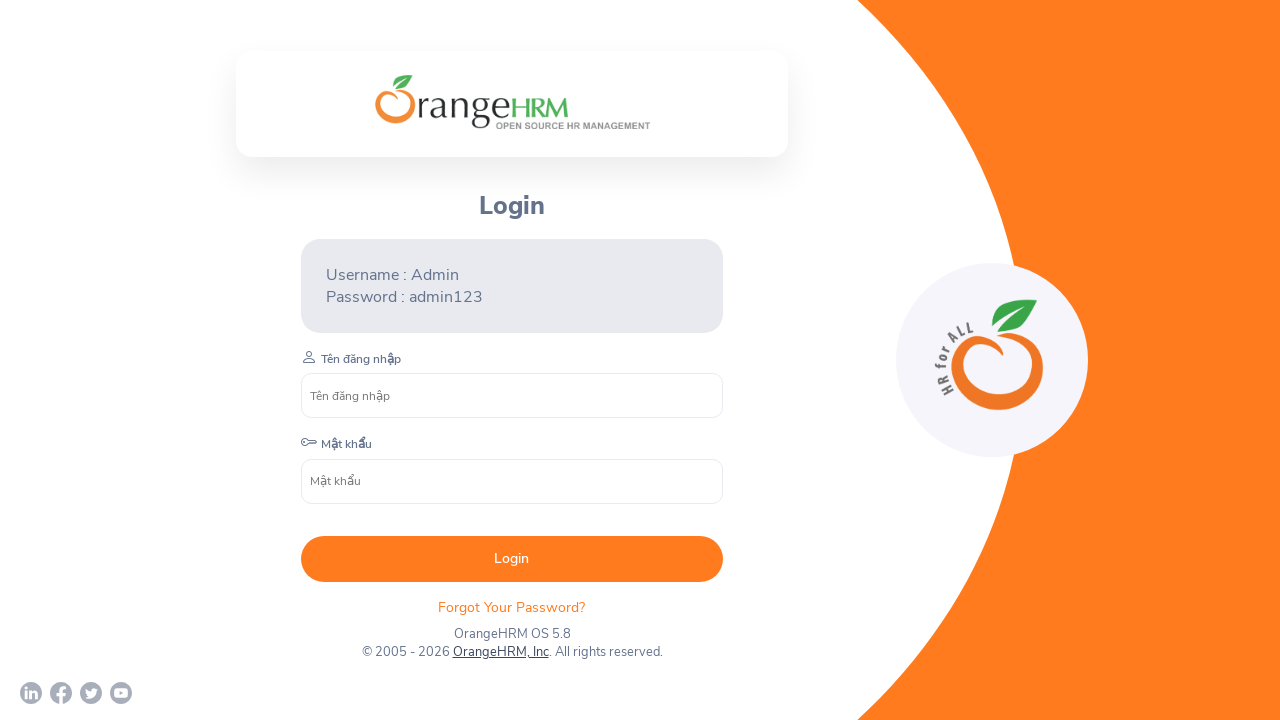

New page loaded completely
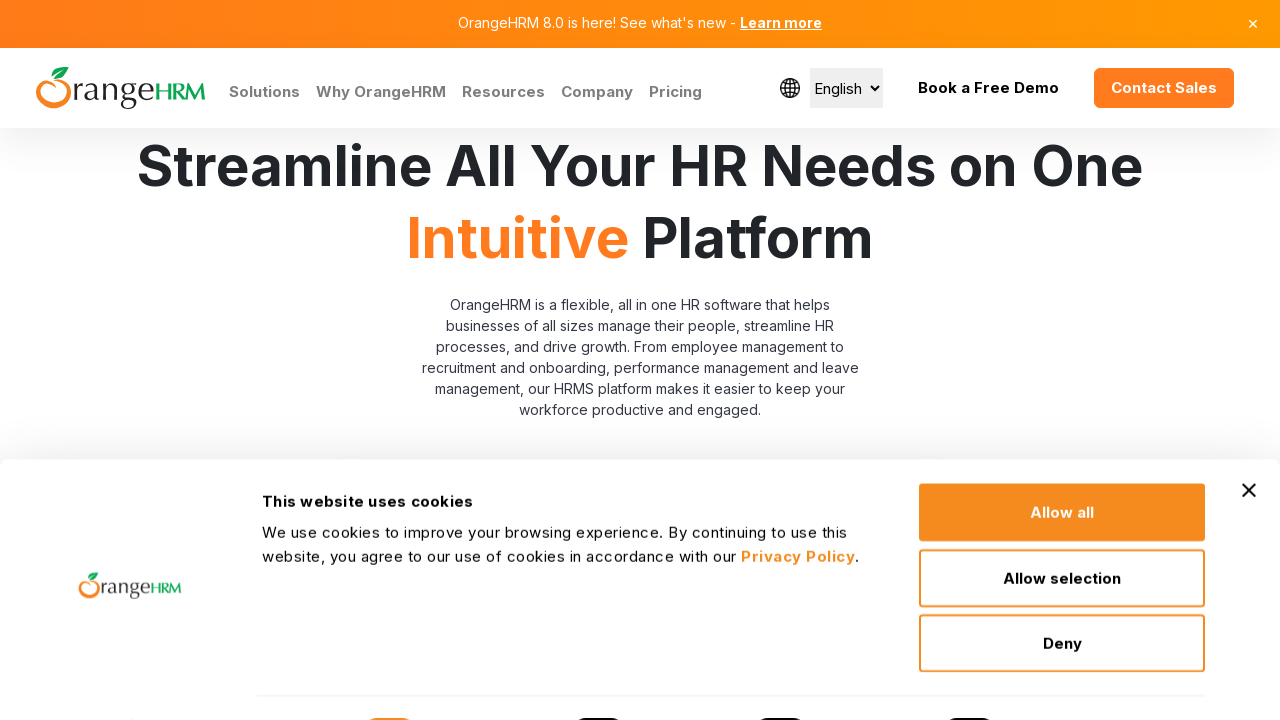

Retrieved all pages in context
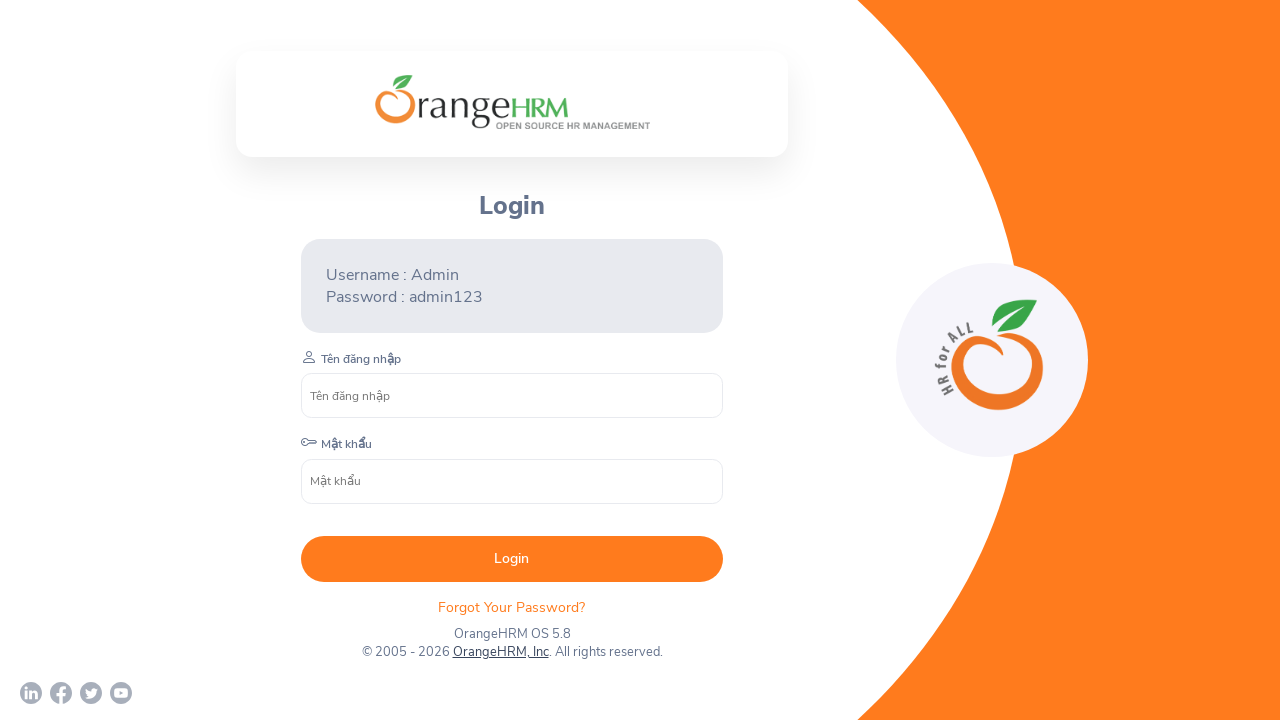

Checked page title: OrangeHRM
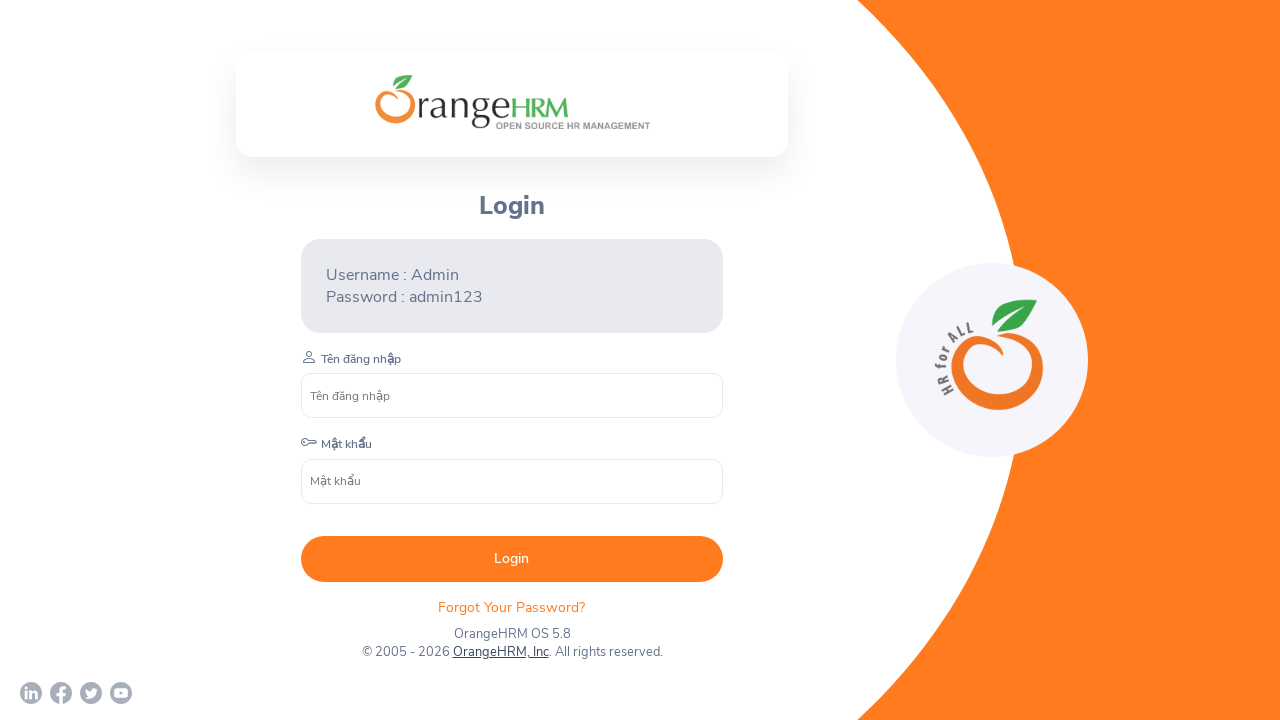

Checked page title: Human Resources Management Software | HRMS | OrangeHRM
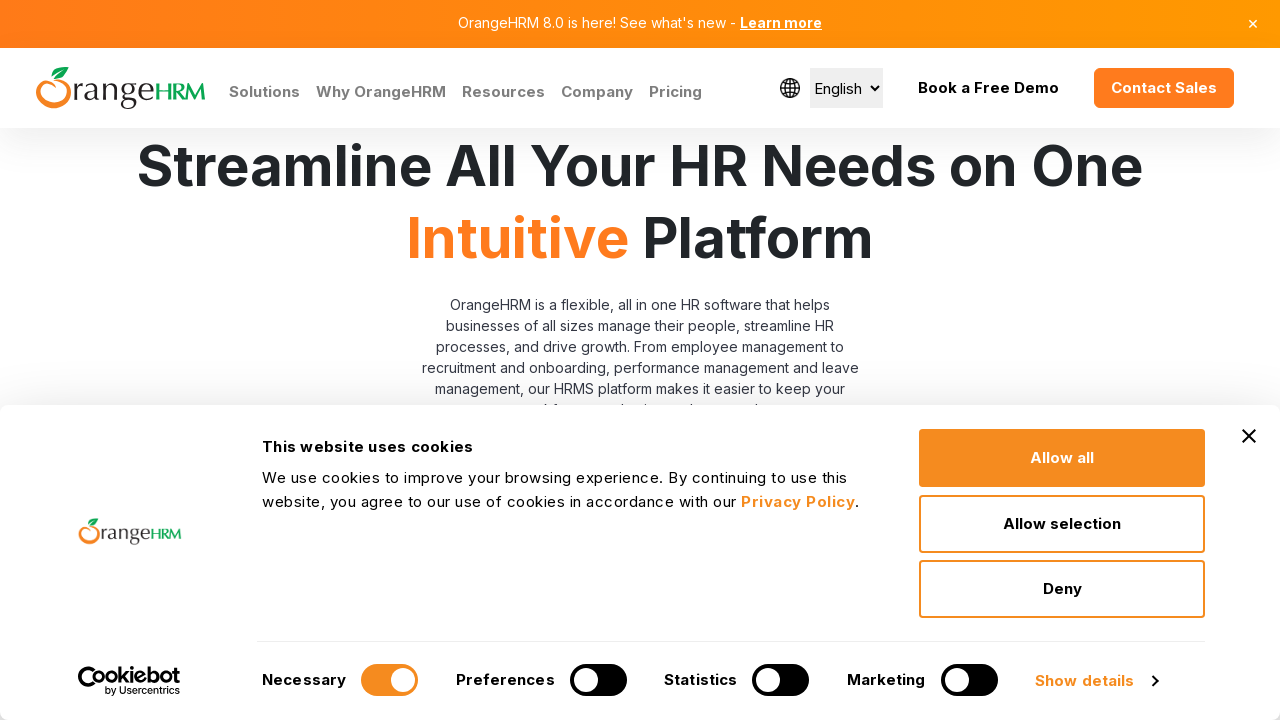

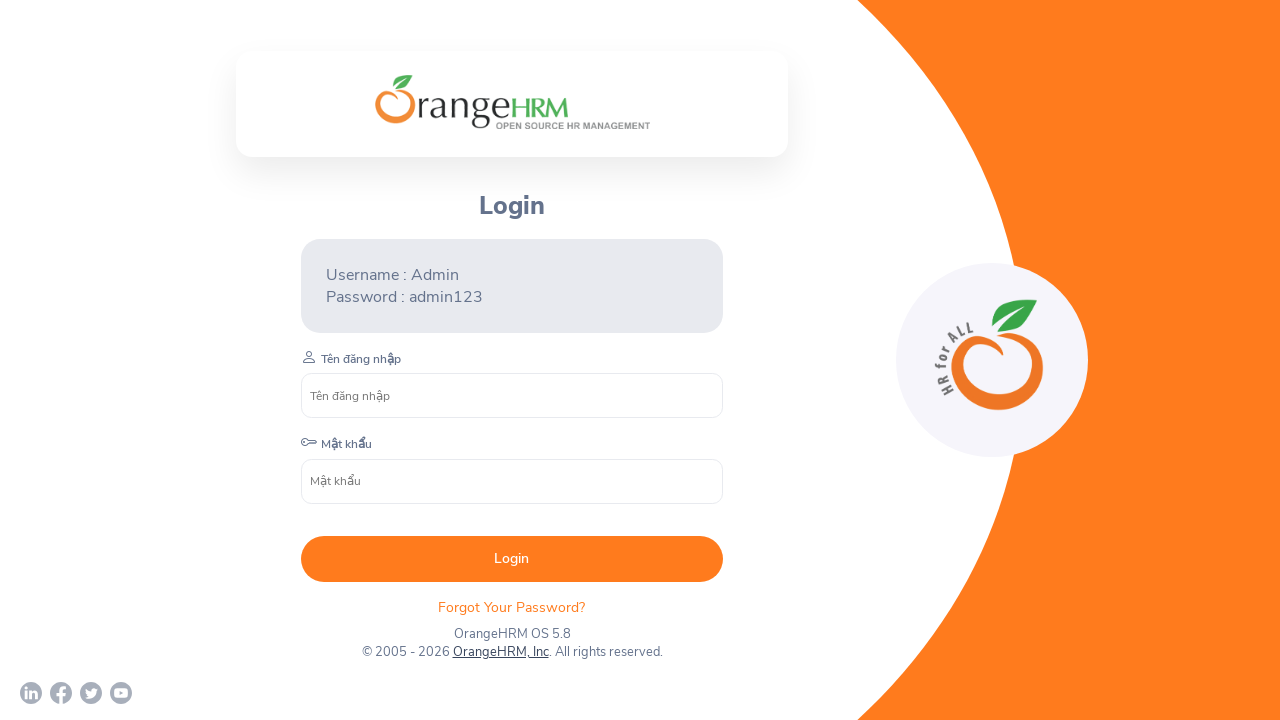